Tests dynamic controls on a page by enabling an input field, entering text, removing/adding a checkbox element

Starting URL: https://the-internet.herokuapp.com/dynamic_controls

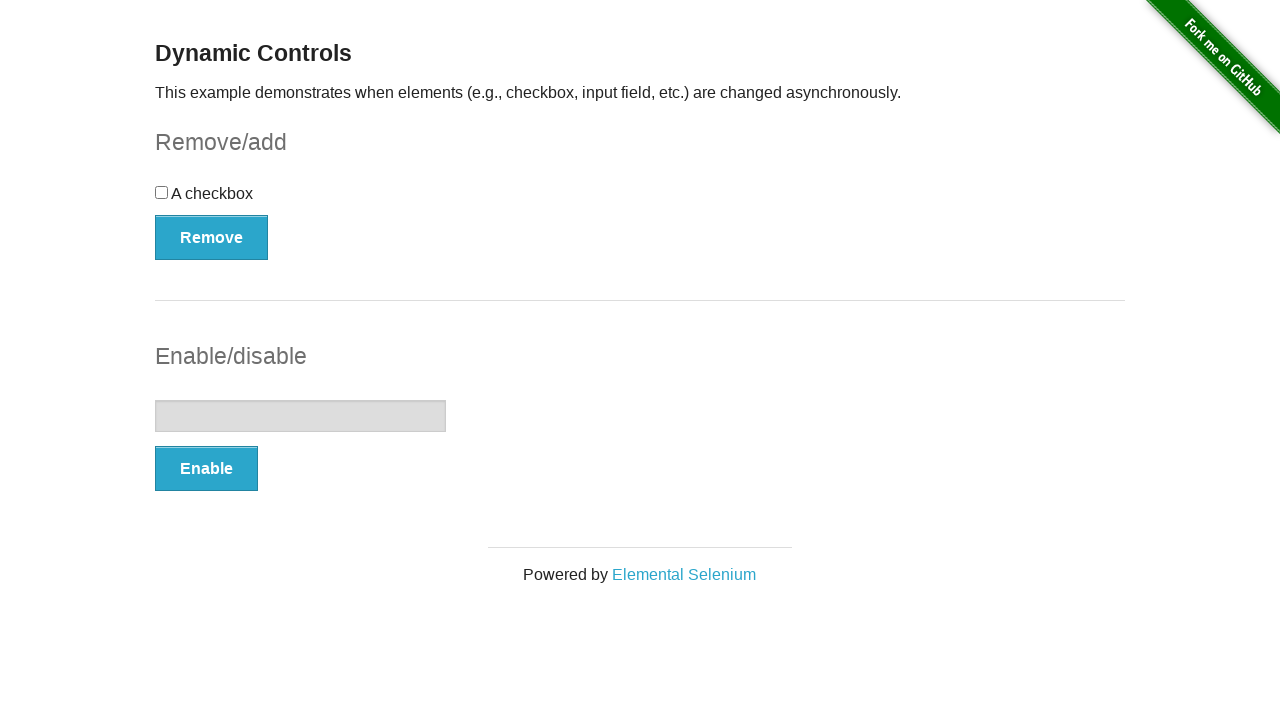

Clicked Enable button to enable text input at (206, 469) on xpath=//button[normalize-space()='Enable']
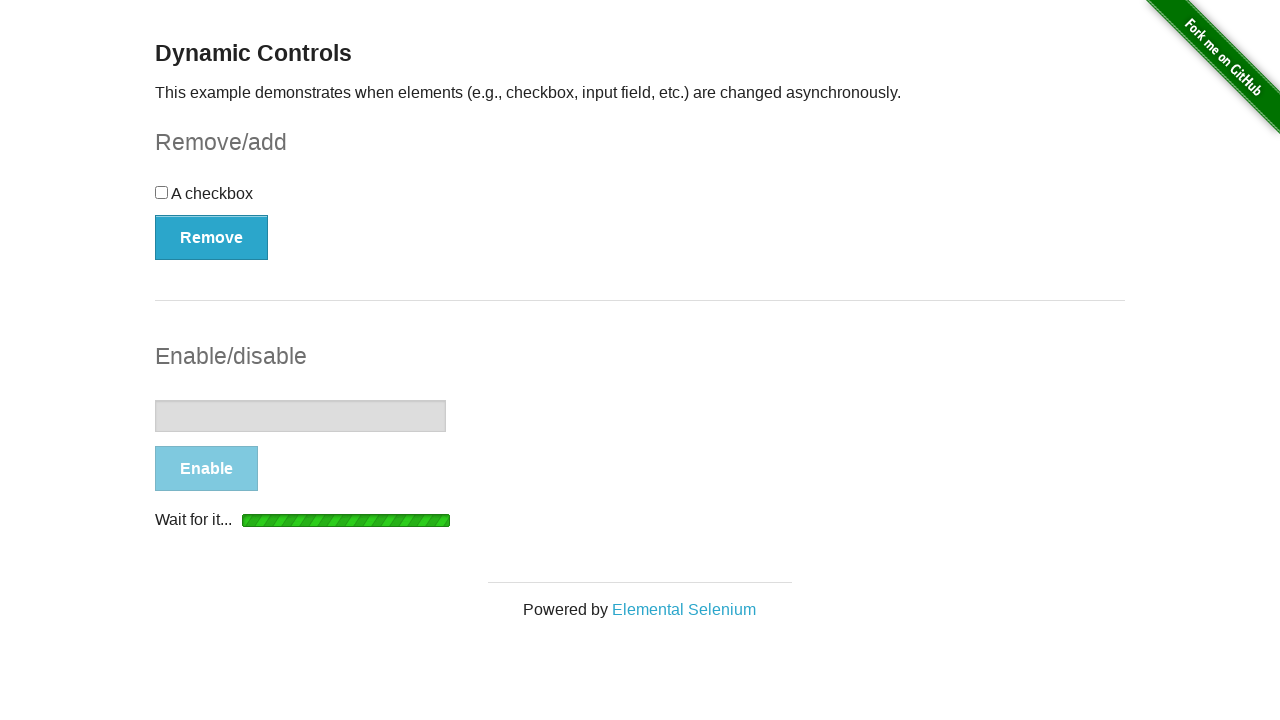

Text input field became visible and enabled
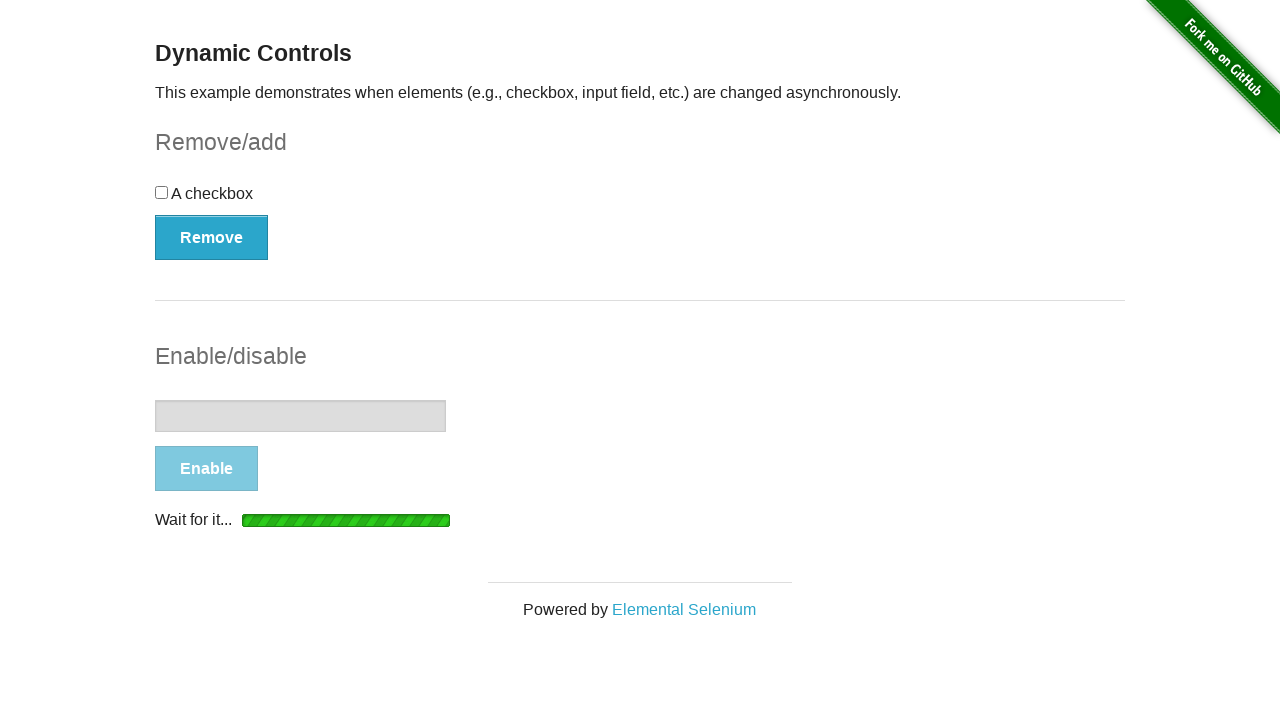

Filled text input with 'Testing' on //input[@type='text']
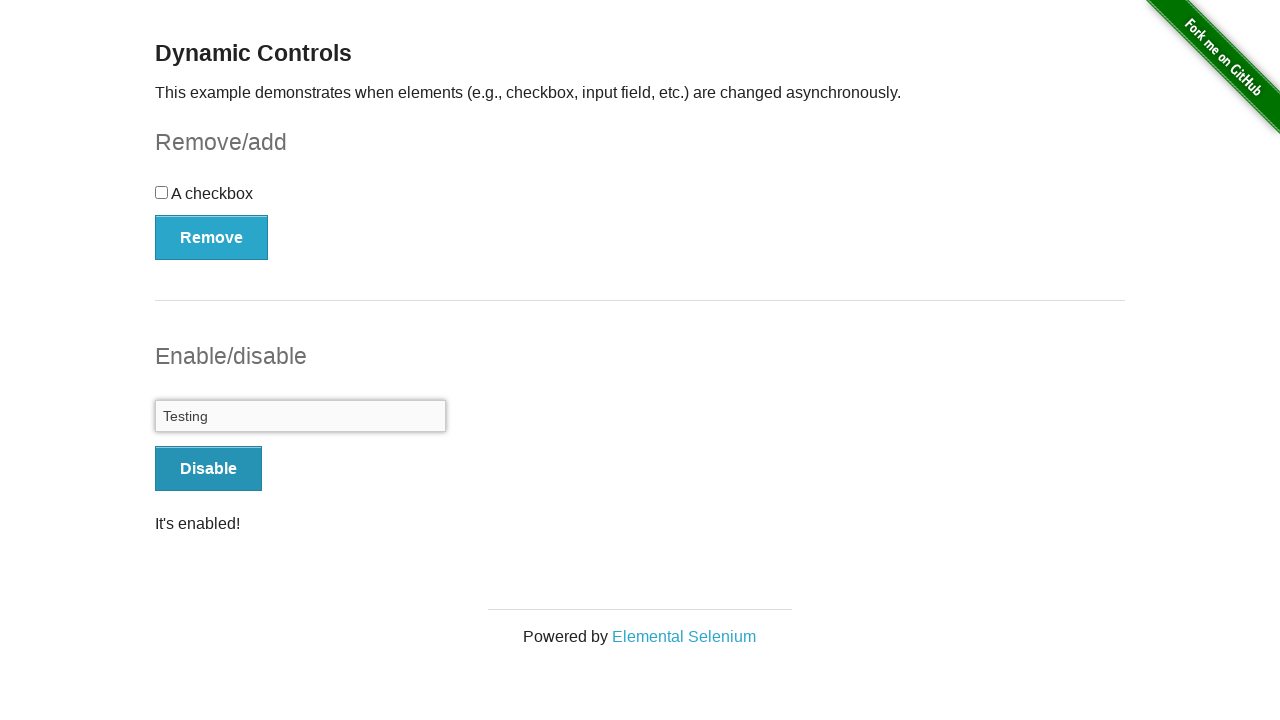

Clicked Remove button to remove checkbox at (212, 237) on xpath=//button[normalize-space()='Remove']
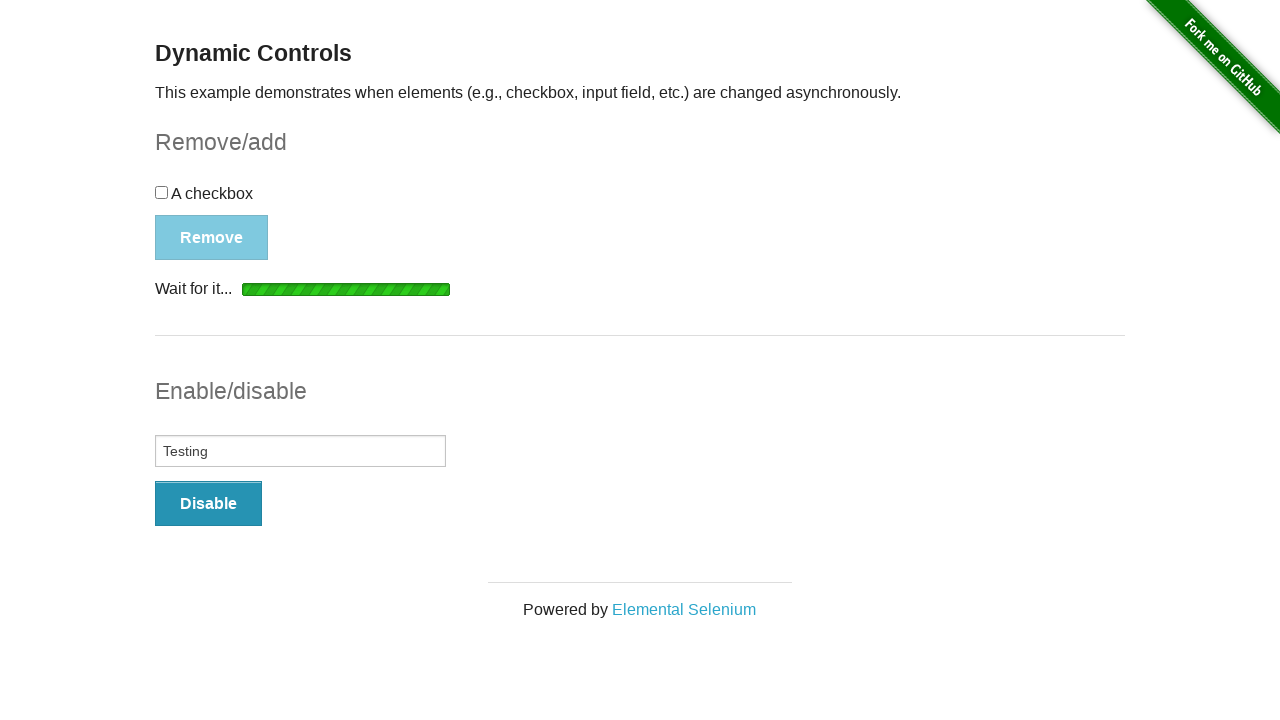

Checkbox element was removed from page
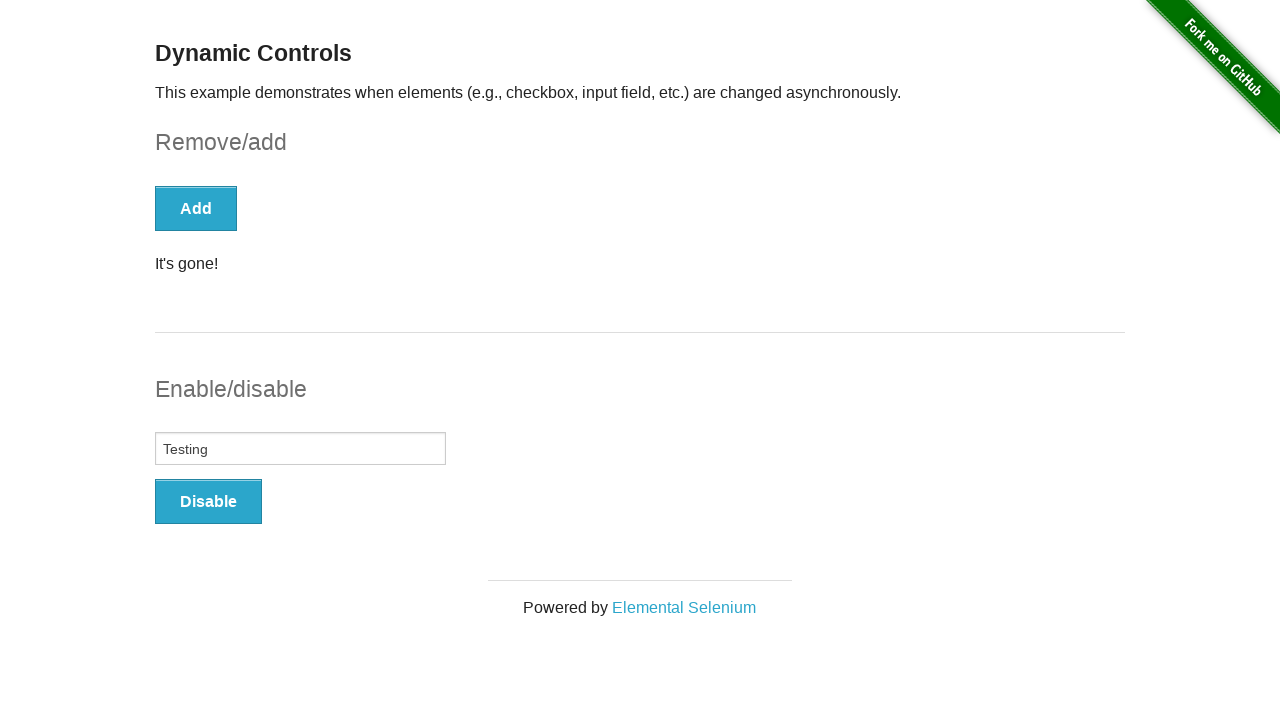

Clicked Add button to restore checkbox at (196, 208) on xpath=//button[normalize-space()='Add']
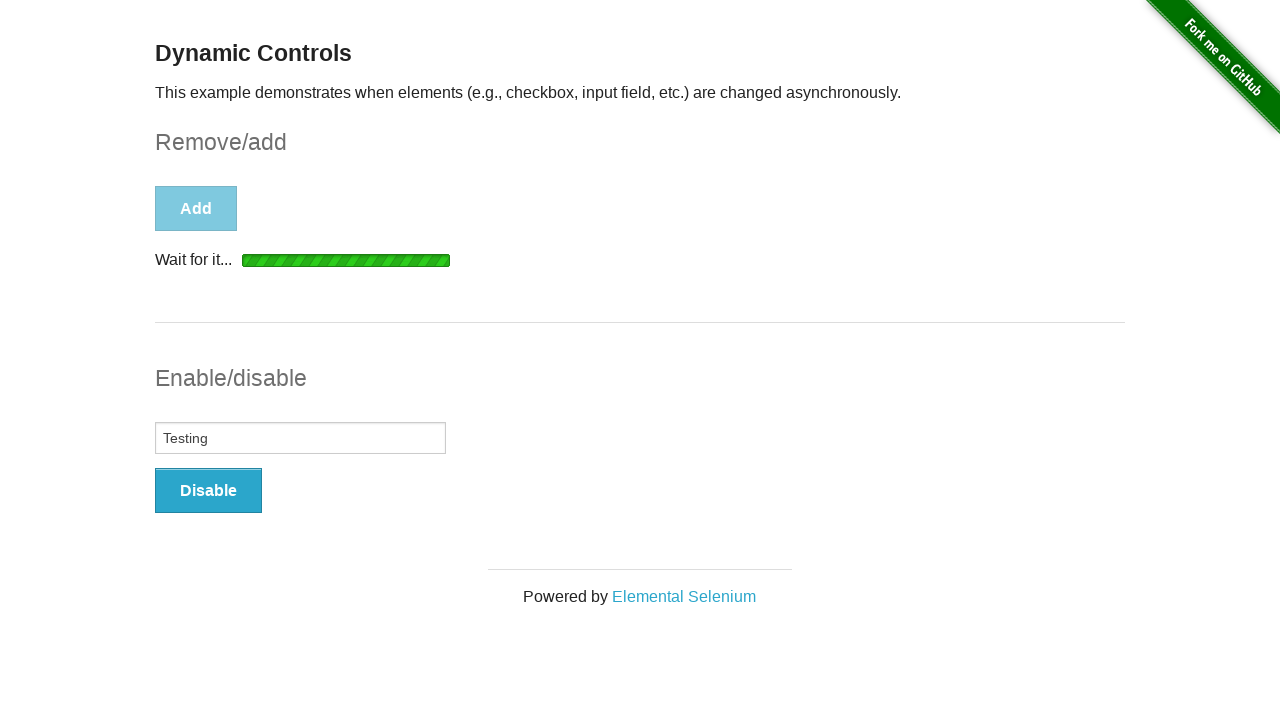

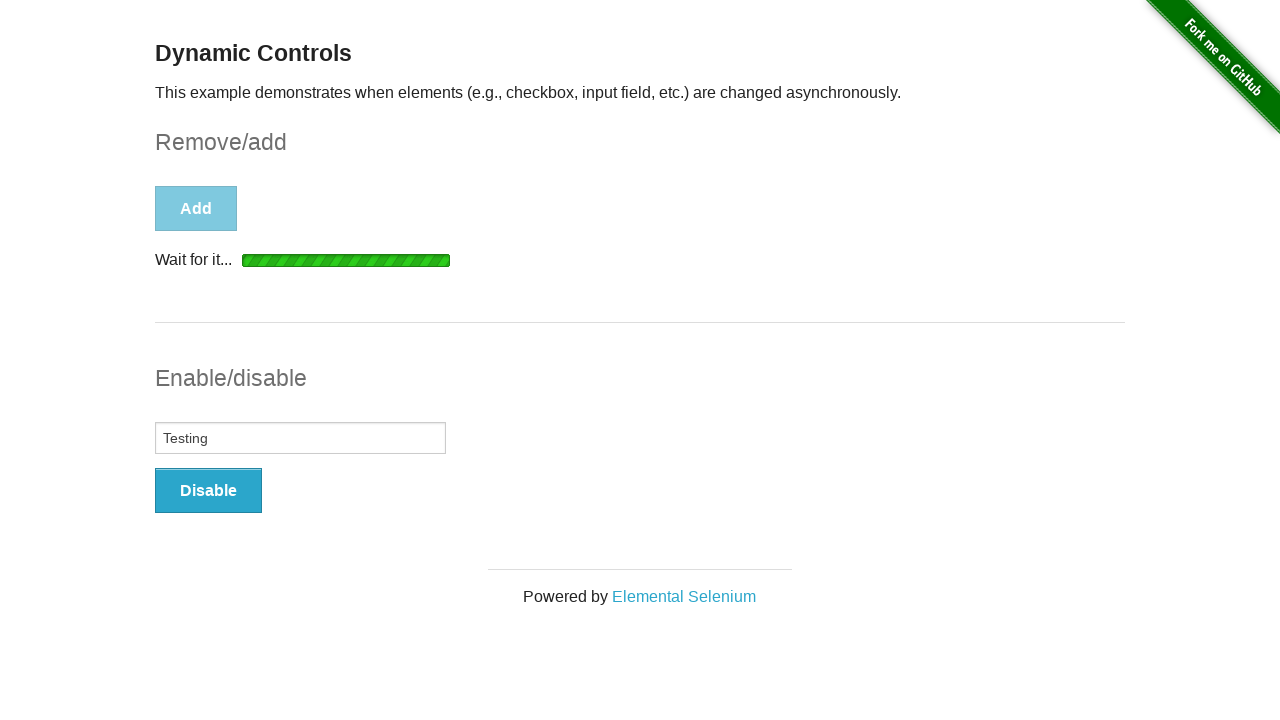